Opens a new window by clicking a link, extracts an email address from the child window, then returns to the parent window and enters that email in the username field

Starting URL: https://rahulshettyacademy.com/loginpagePractise/

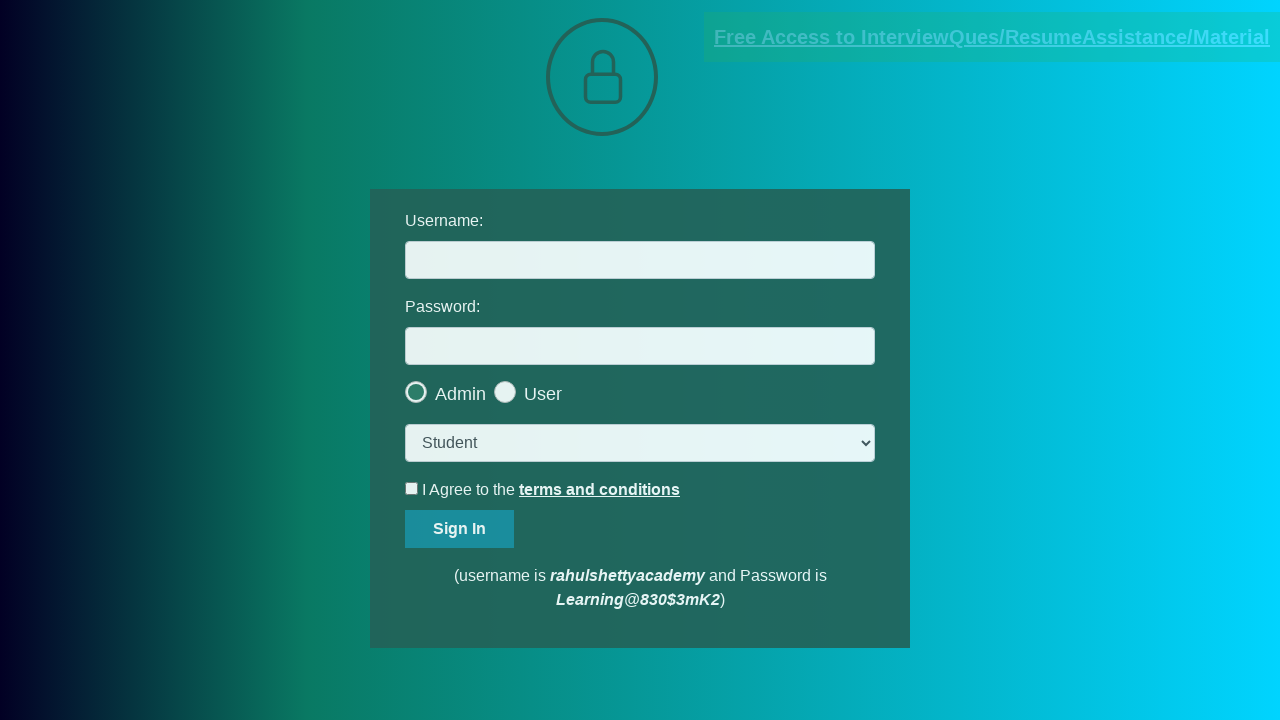

Clicked blinking text link to open new window at (992, 37) on .blinkingText
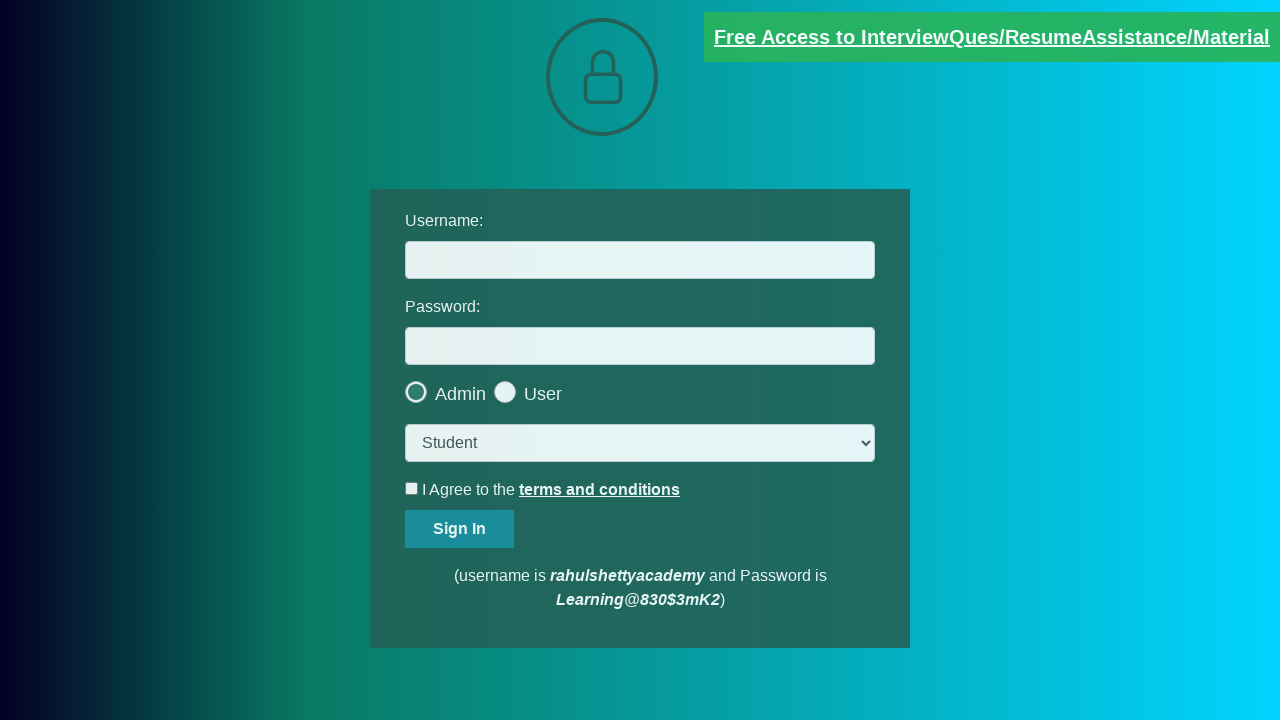

New window/tab opened and captured
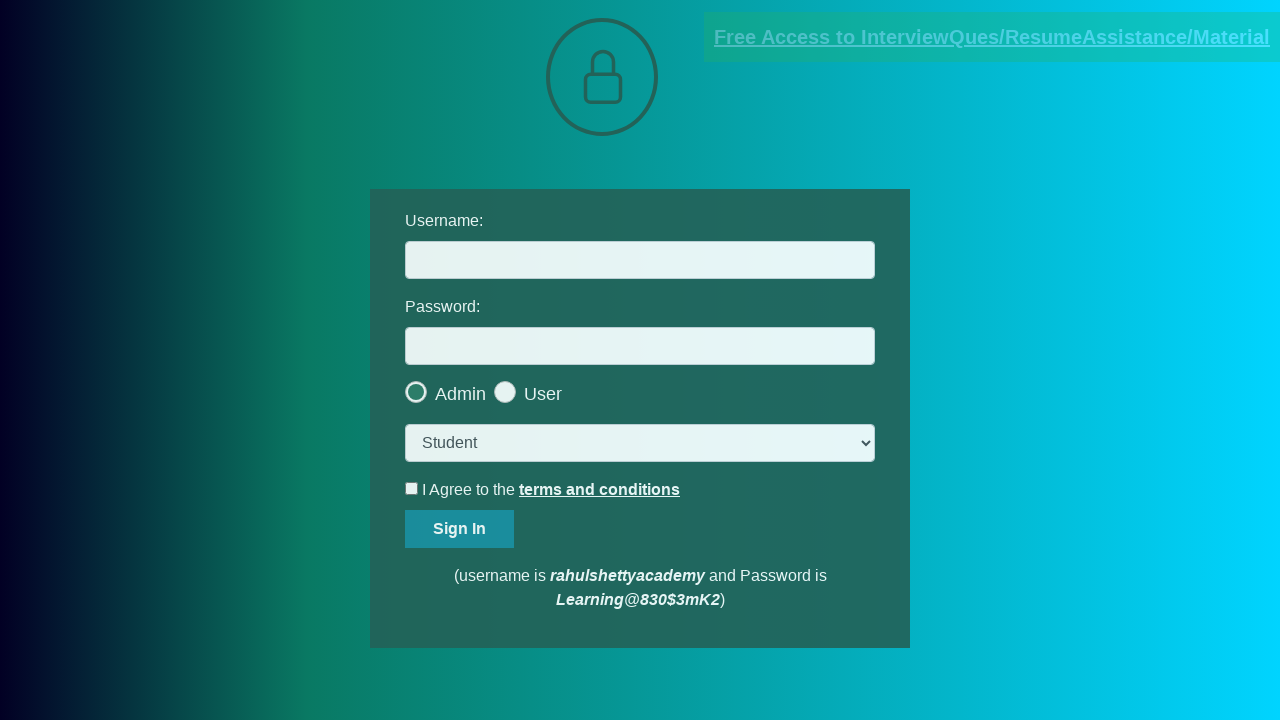

Retrieved text content from child window
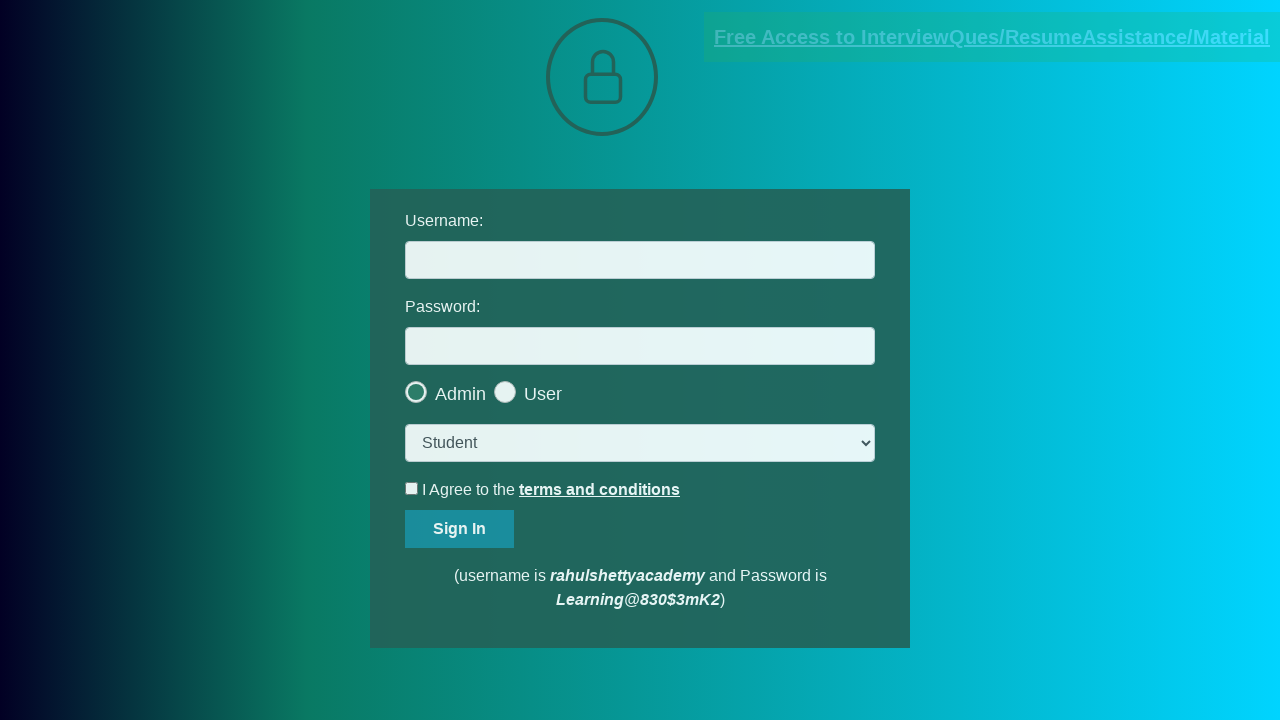

Extracted email address from text: mentor@rahulshettyacademy.com
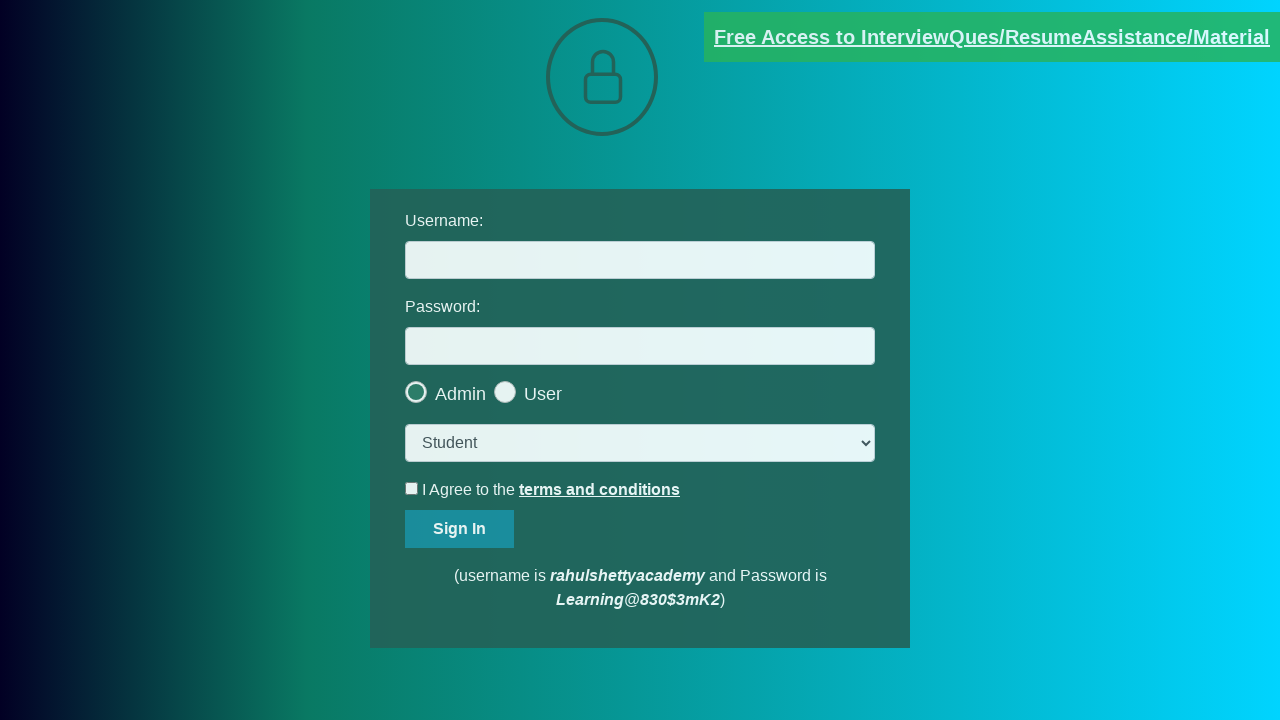

Entered extracted email in username field on parent window on #username
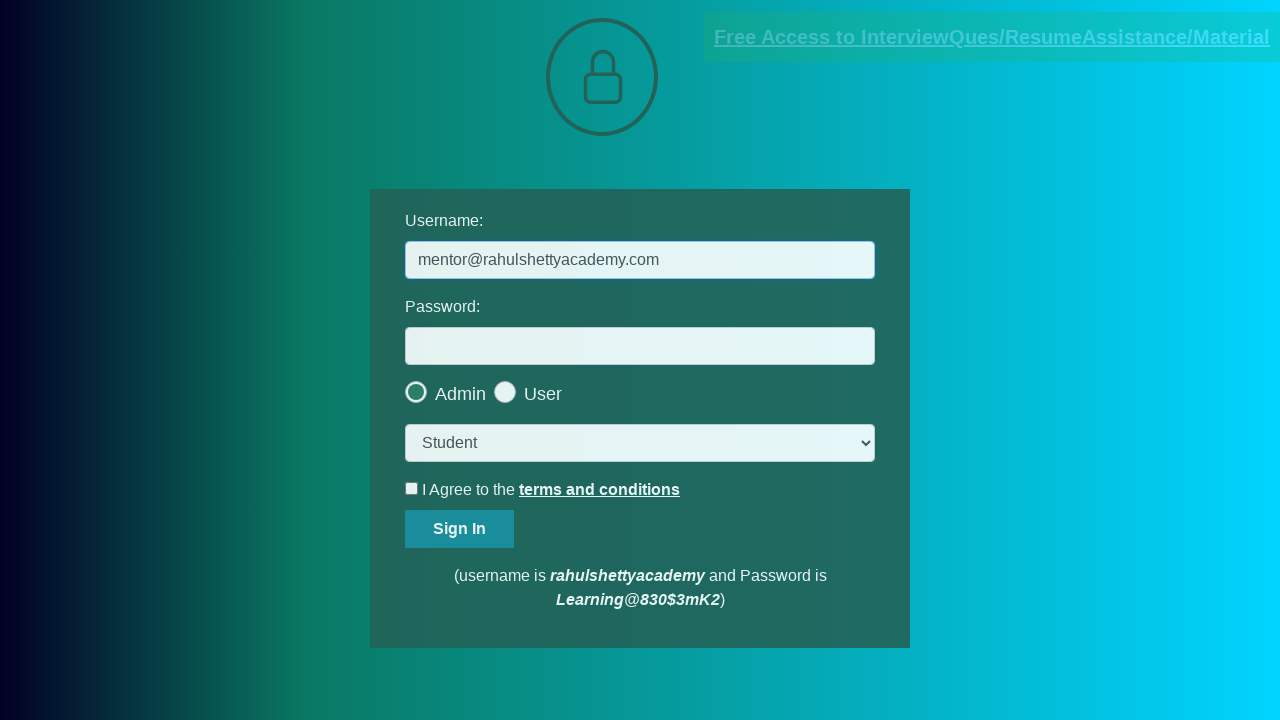

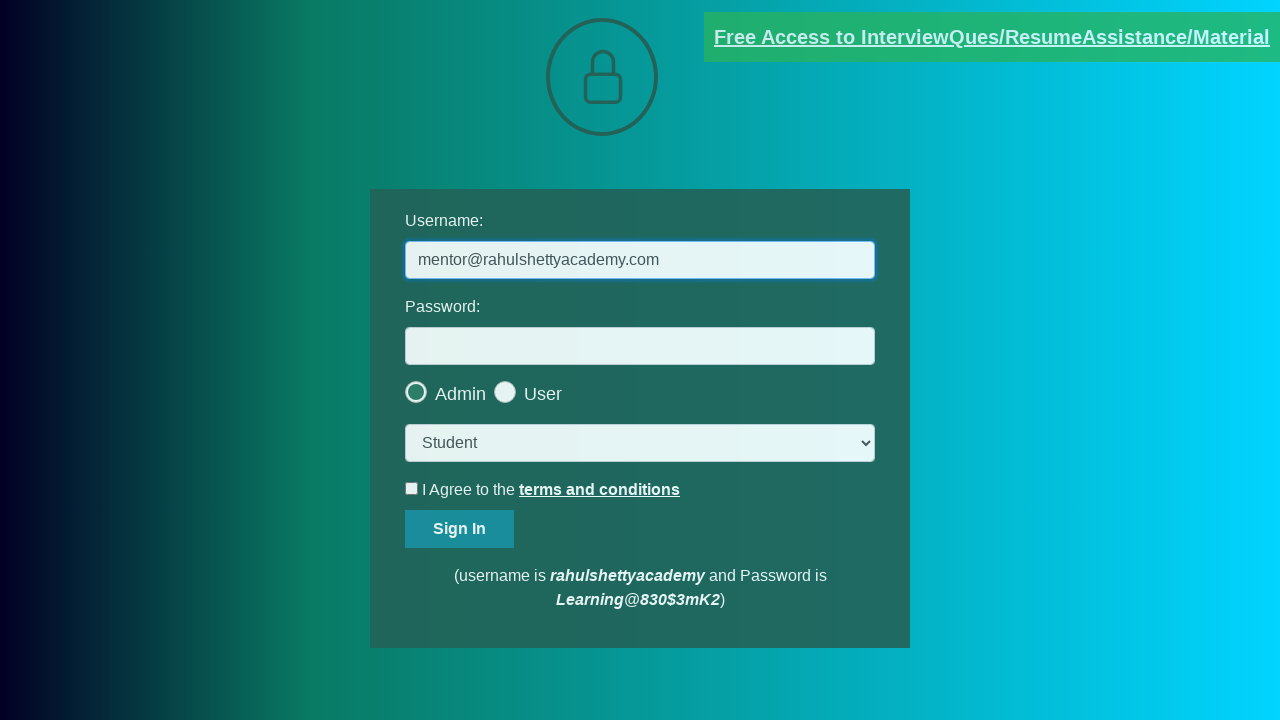